Navigates to a demo table page and retrieves text content from each row in the table

Starting URL: http://automationbykrishna.com

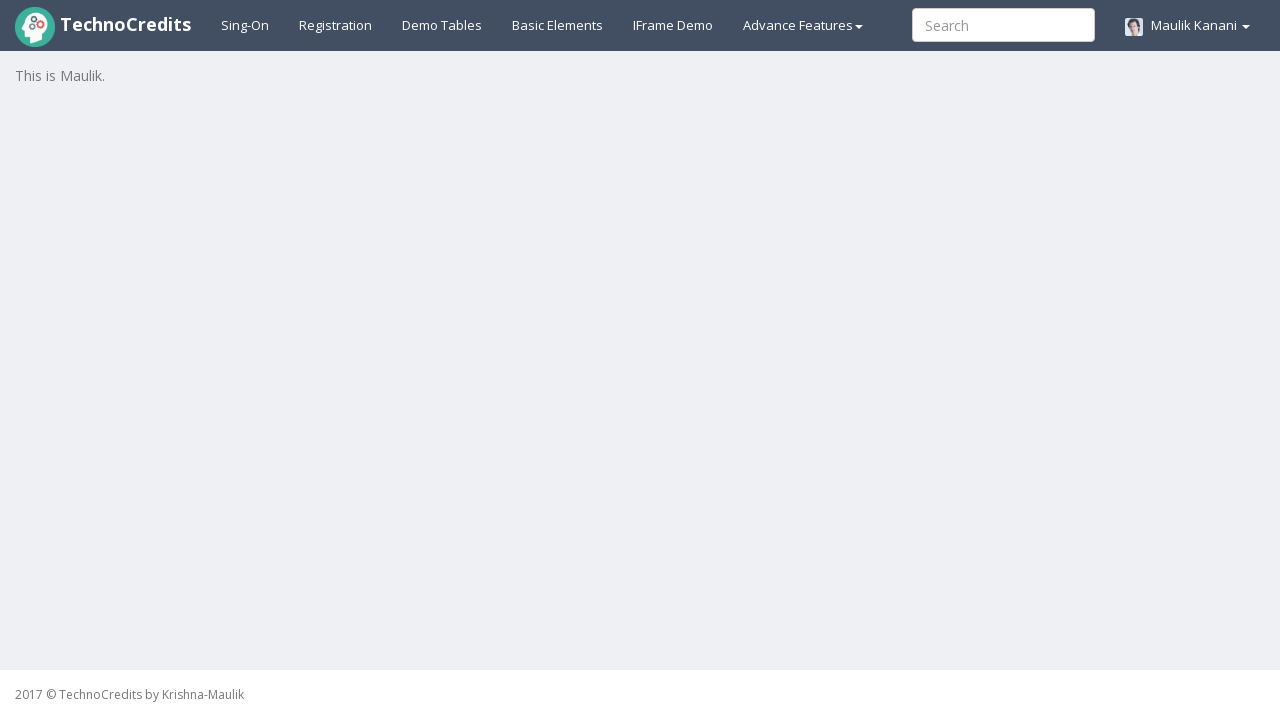

Clicked on Demo Table link at (442, 25) on xpath=//a[@id='demotable']
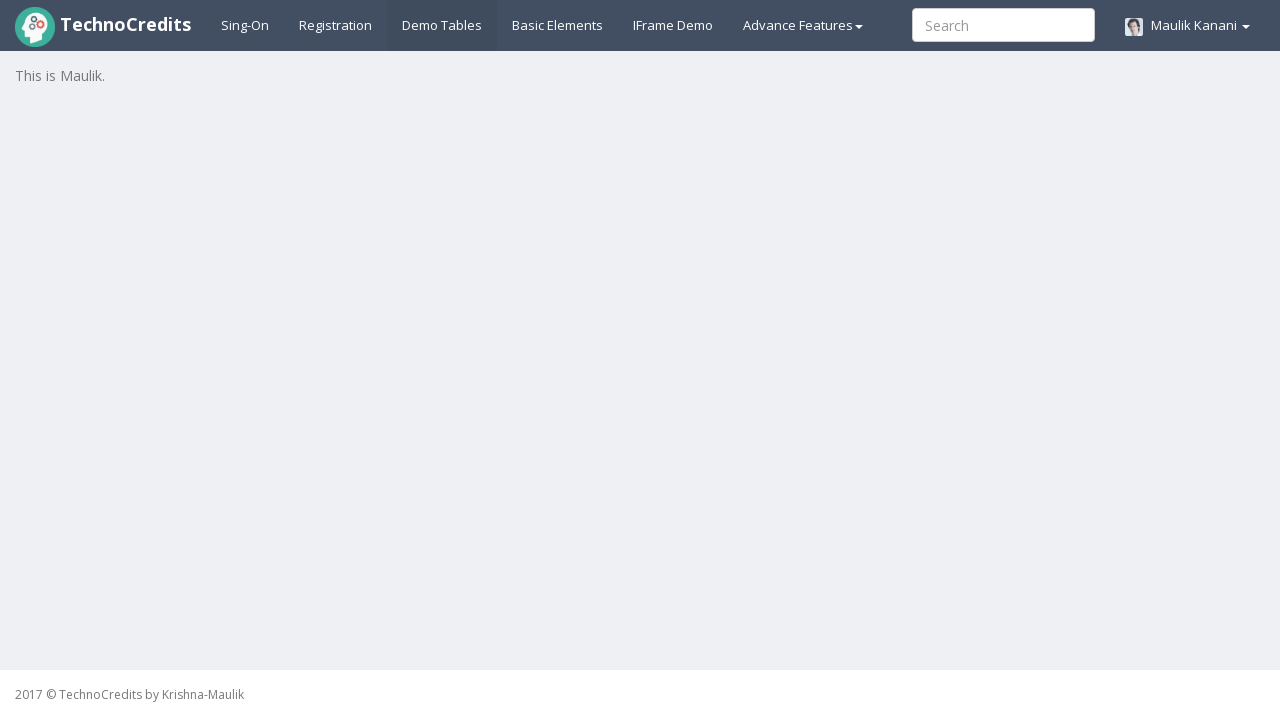

Table with id 'table1' loaded
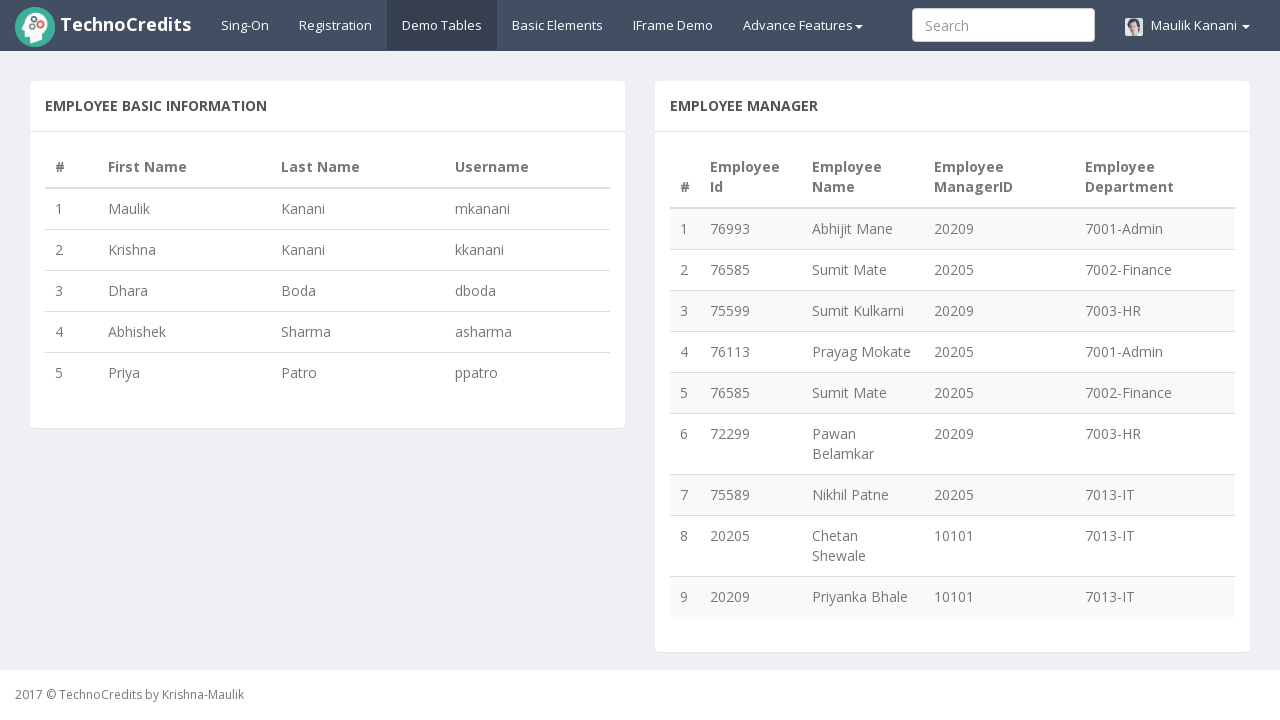

Retrieved total number of rows: 5
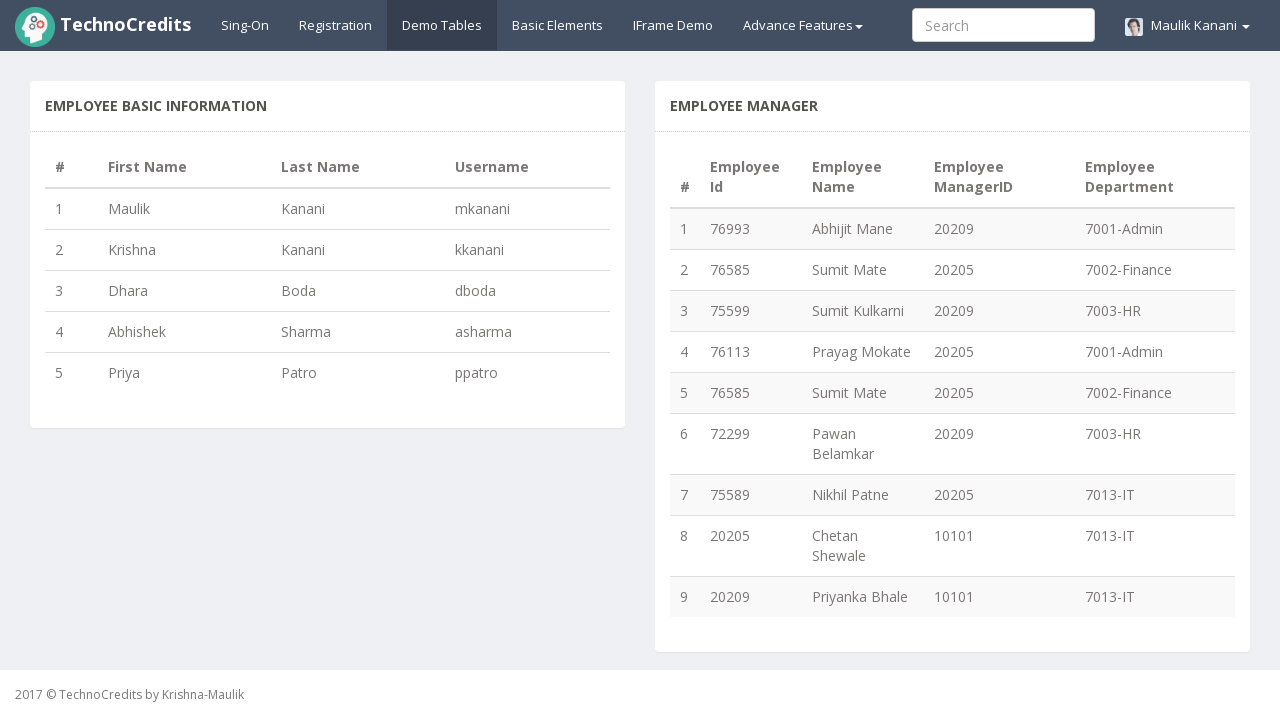

Retrieved text content from row 1: 
                                1
                                Maulik
                                Kanani
                                mkanani
                            
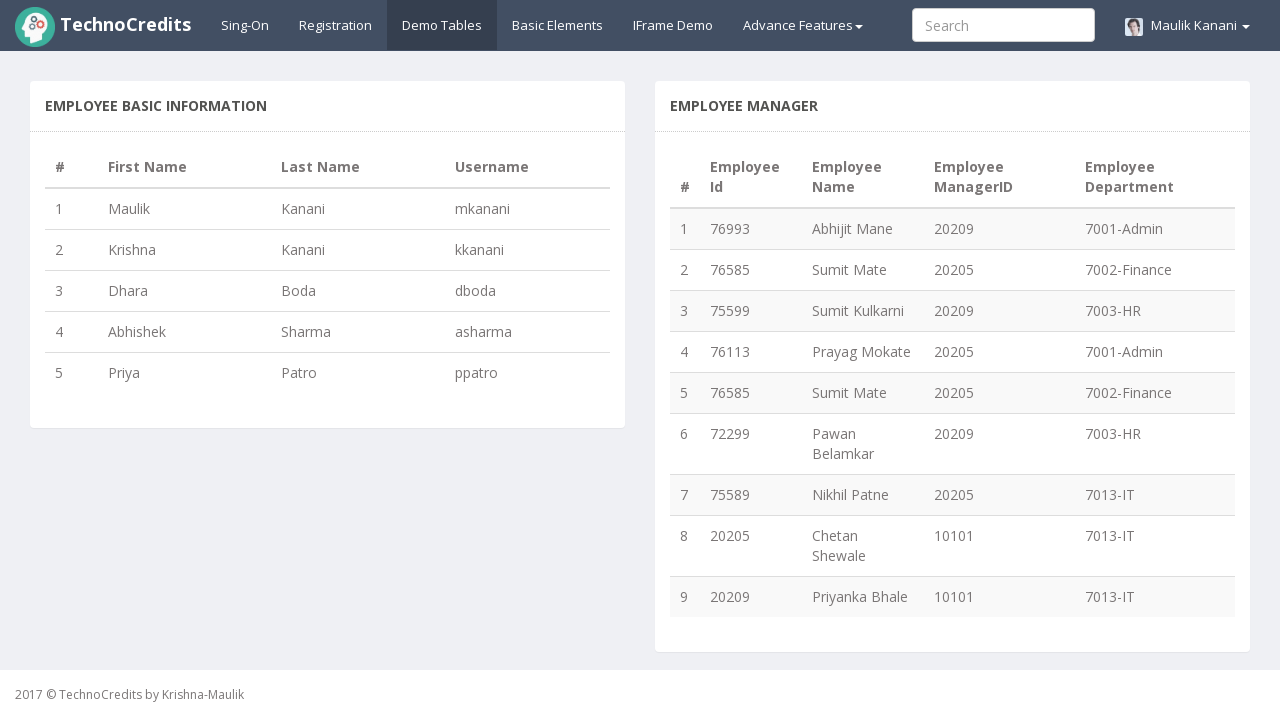

Retrieved text content from row 2: 
                                2
                                Krishna
                                Kanani
                                kkanani
                            
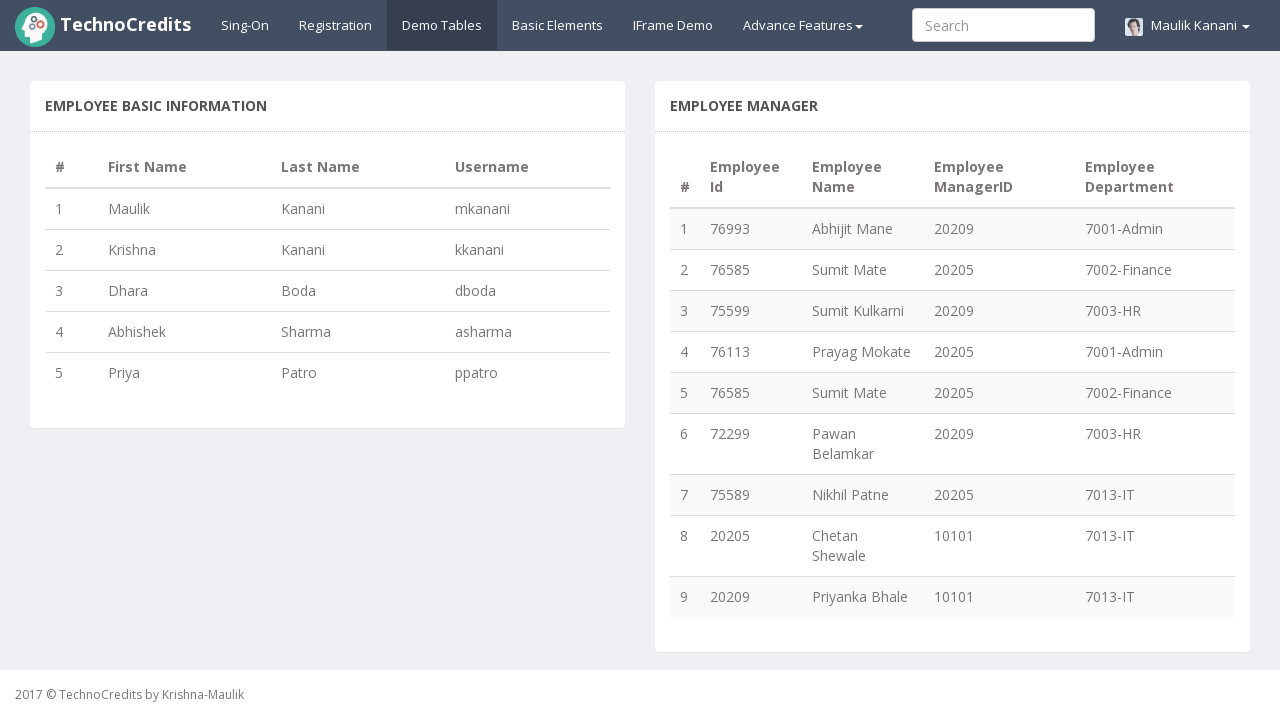

Retrieved text content from row 3: 
                                3
                                Dhara
                                Boda
                                dboda
                            
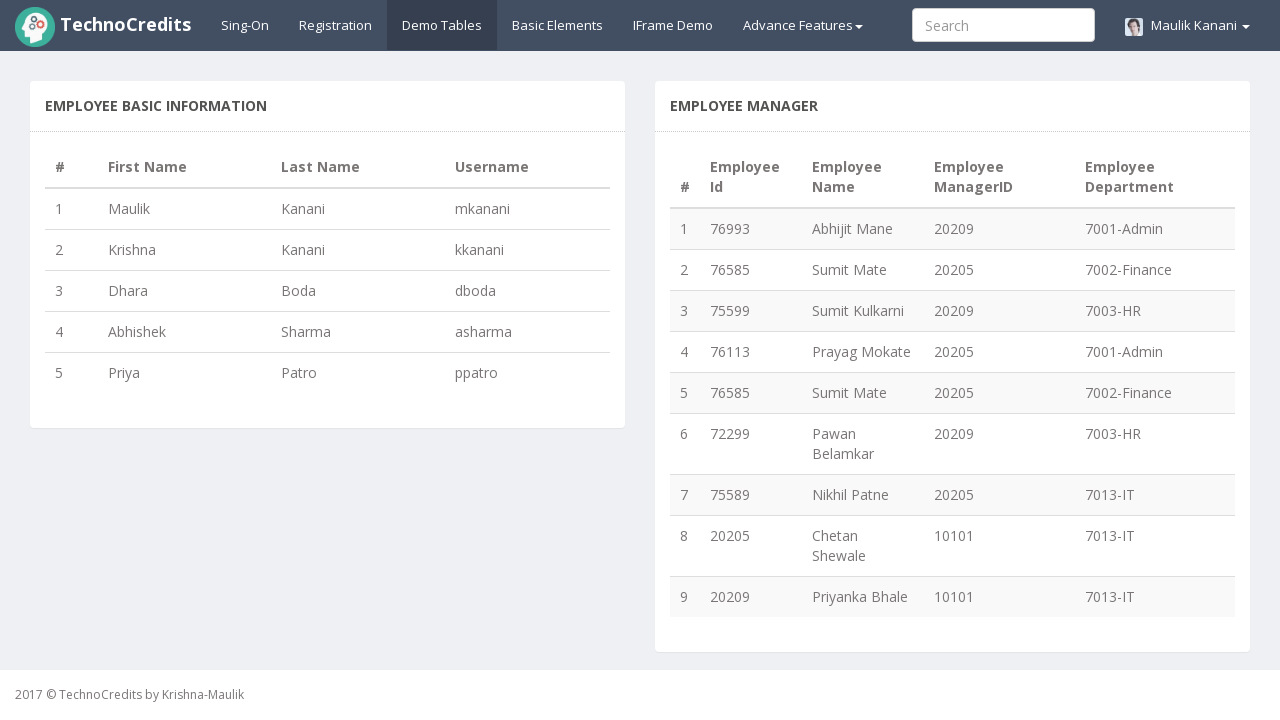

Retrieved text content from row 4: 
                                4
                                Abhishek
                                Sharma
                                asharma
                            
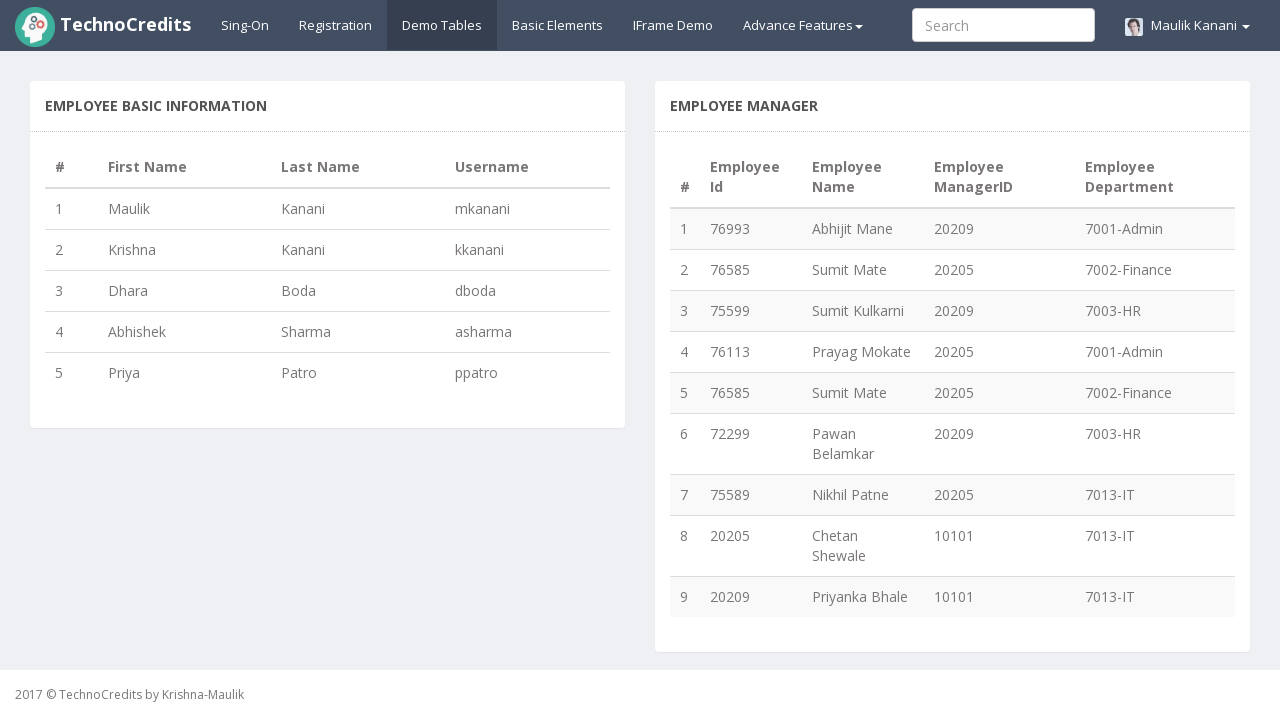

Retrieved text content from row 5: 
                                5
                                Priya
                                Patro
                                ppatro
                            
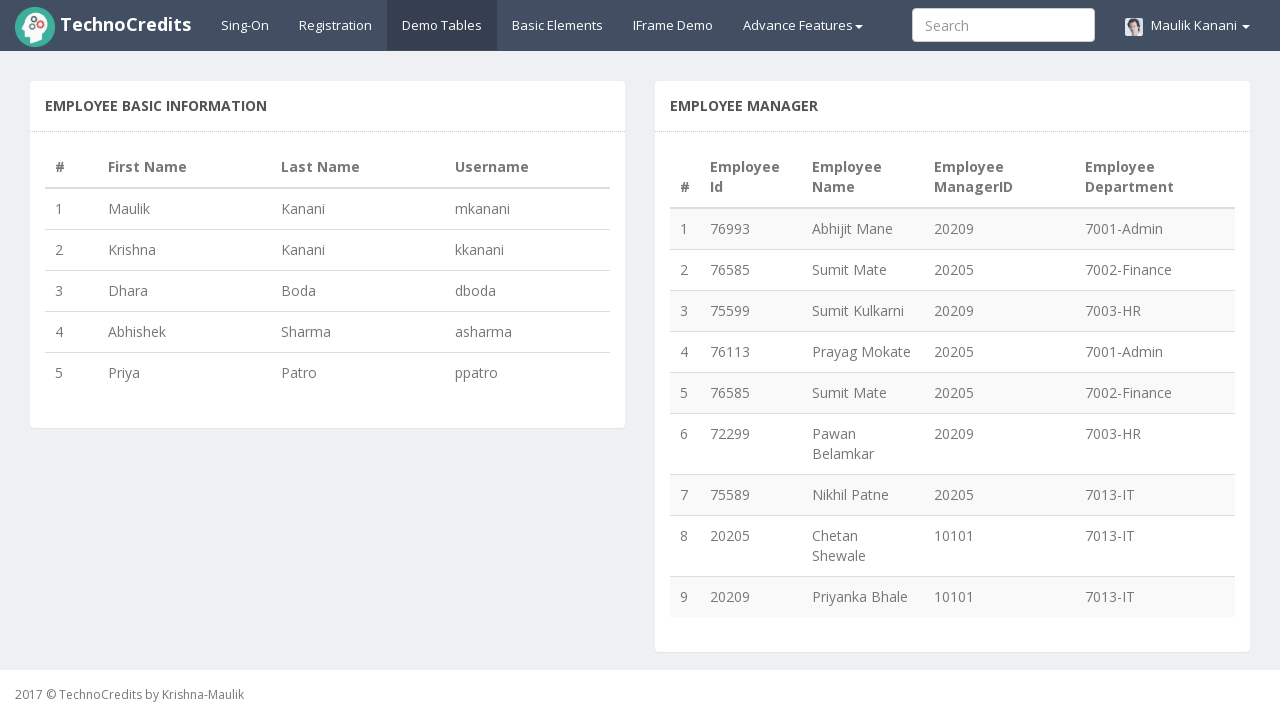

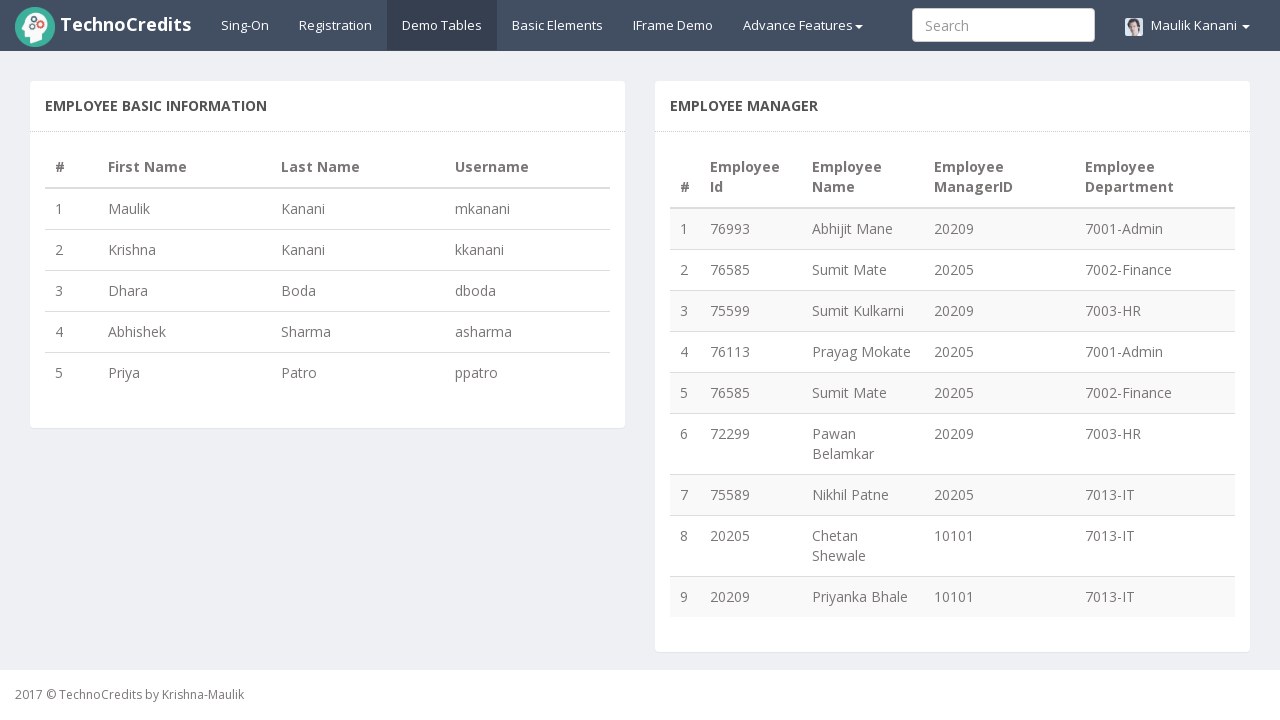